Navigates to the Xiaomi India homepage to verify the page loads successfully

Starting URL: https://www.mi.com/in

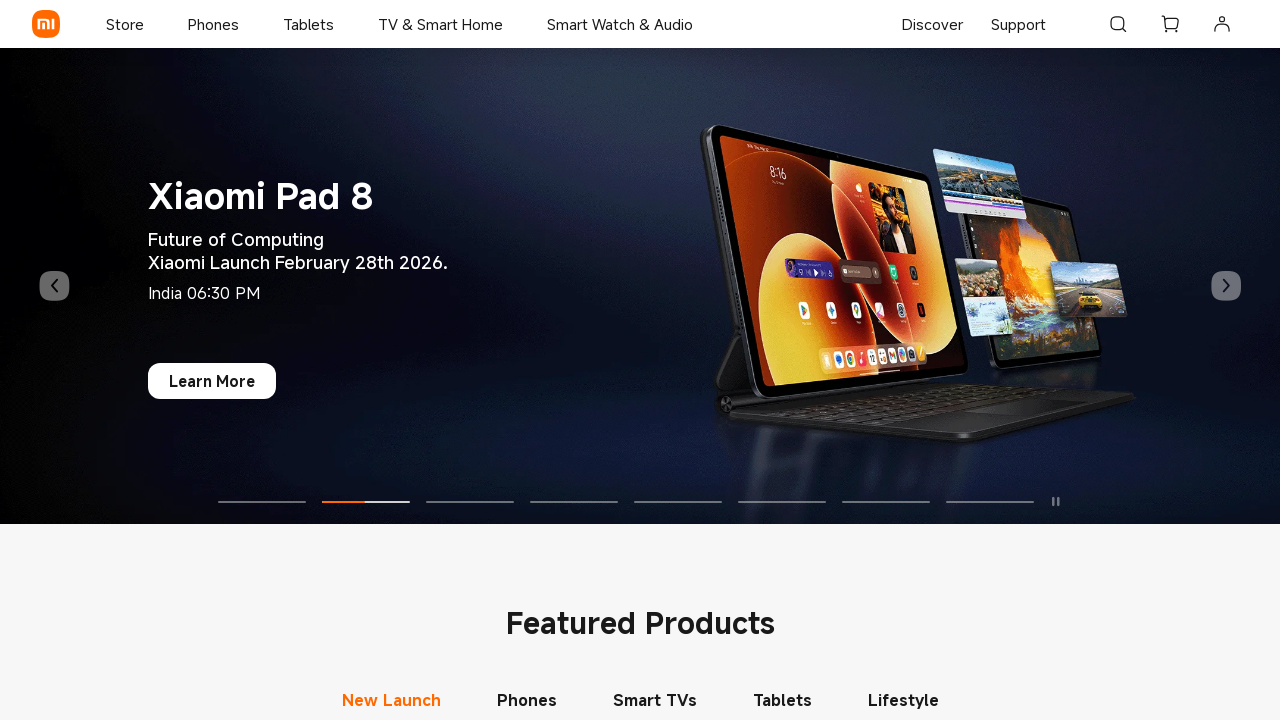

Xiaomi India homepage loaded successfully and network idle
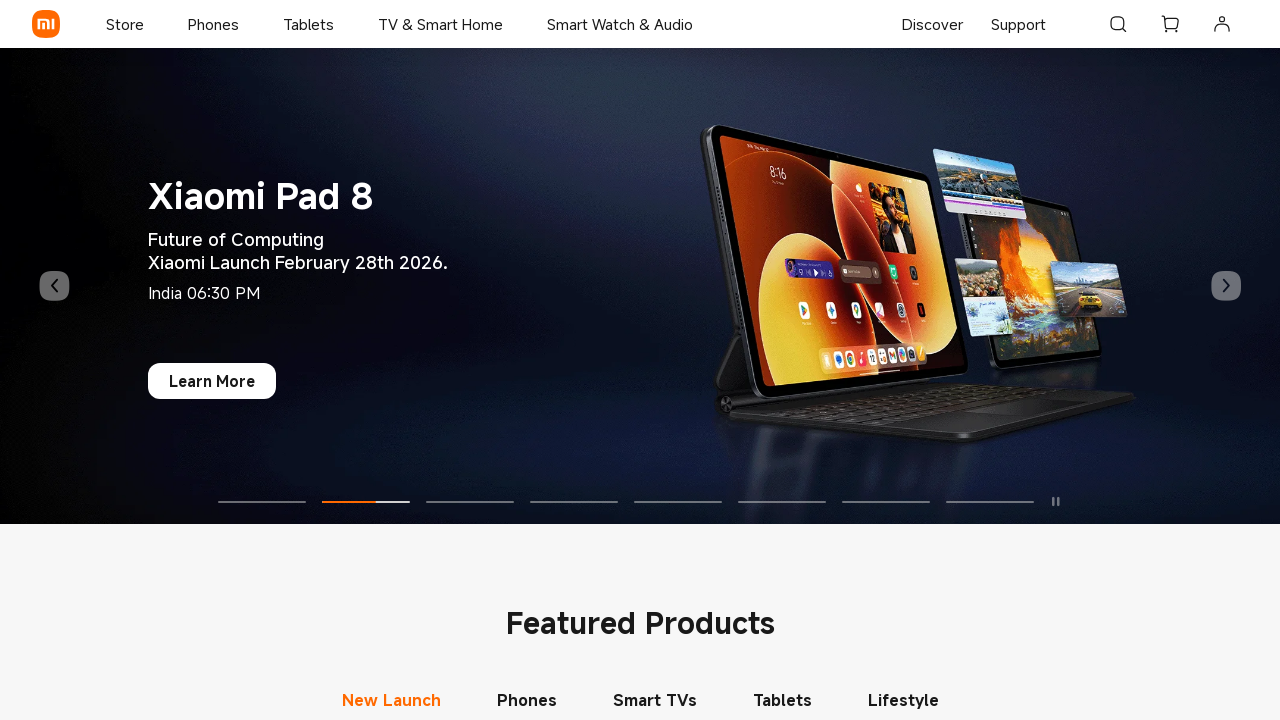

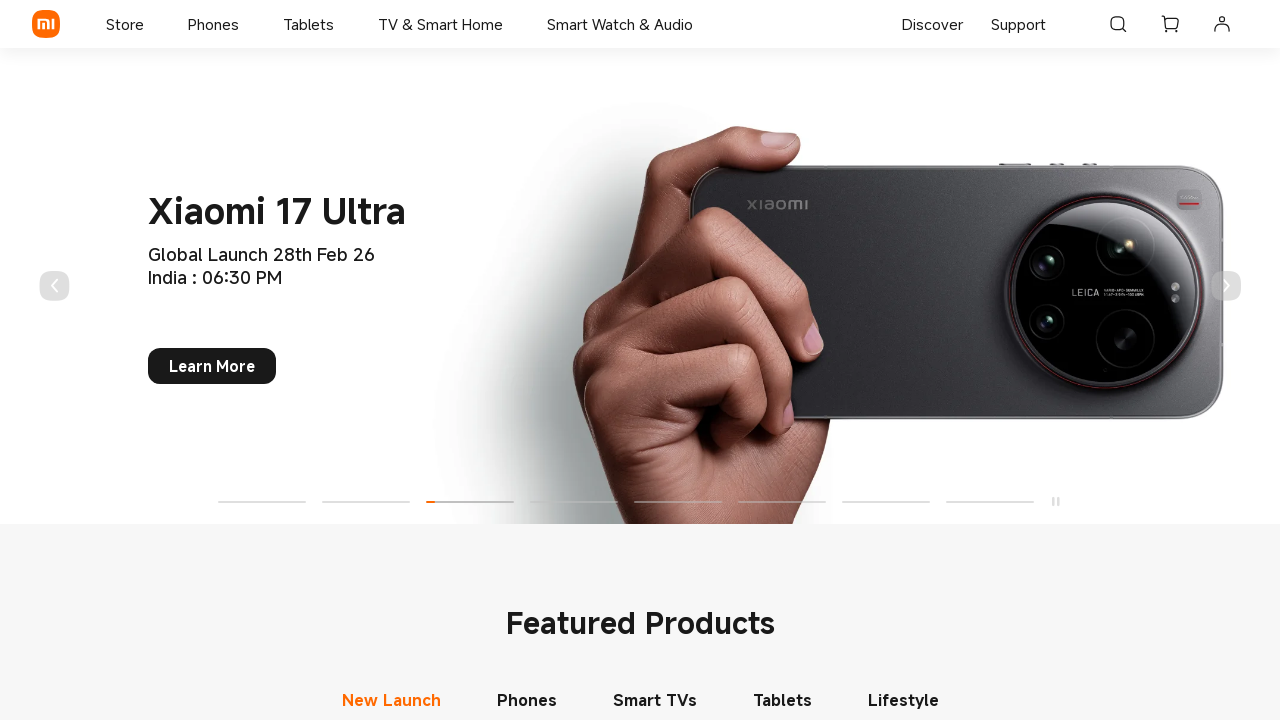